Tests that toggling real listings on and off multiple times works correctly without initialization errors by generating a strategy and repeatedly checking/unchecking the real listings toggle.

Starting URL: https://frameworkrealestatesolutions.com/portfolio-simulator-v3.html

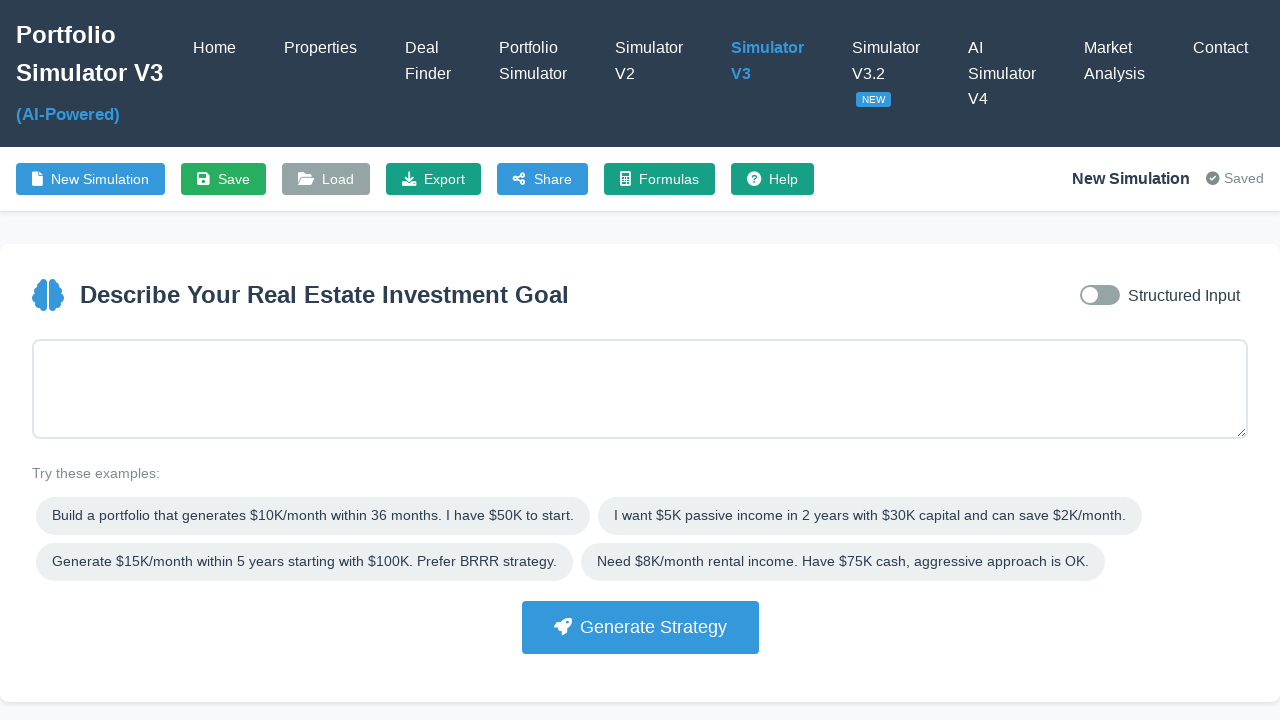

Waited for page to reach network idle state
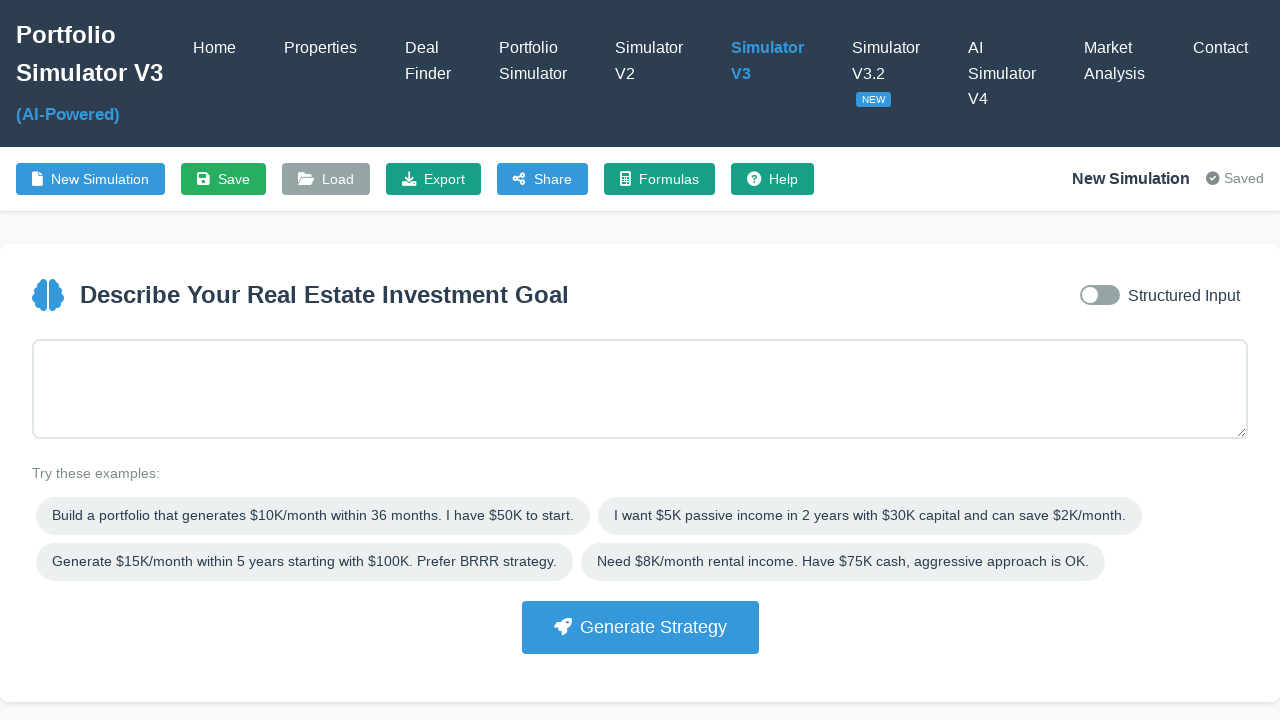

Portfolio Simulator V3 header loaded
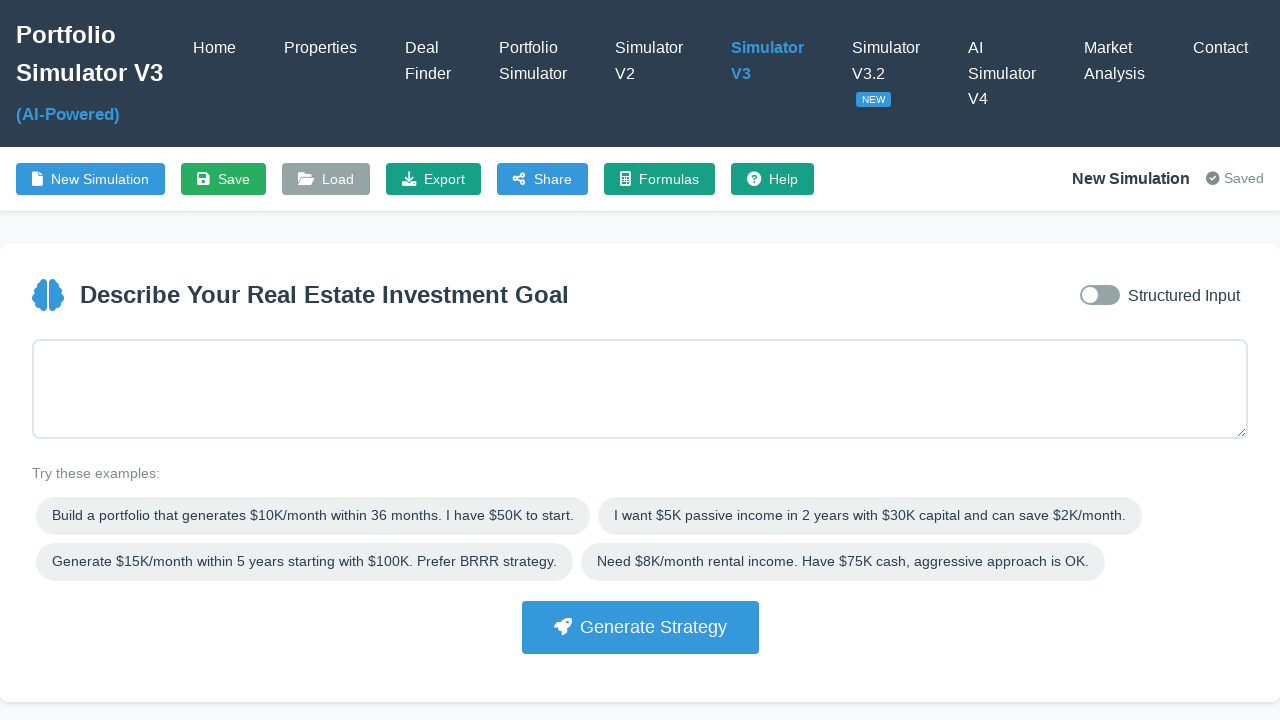

Filled goal input with strategy parameters on #goalInput
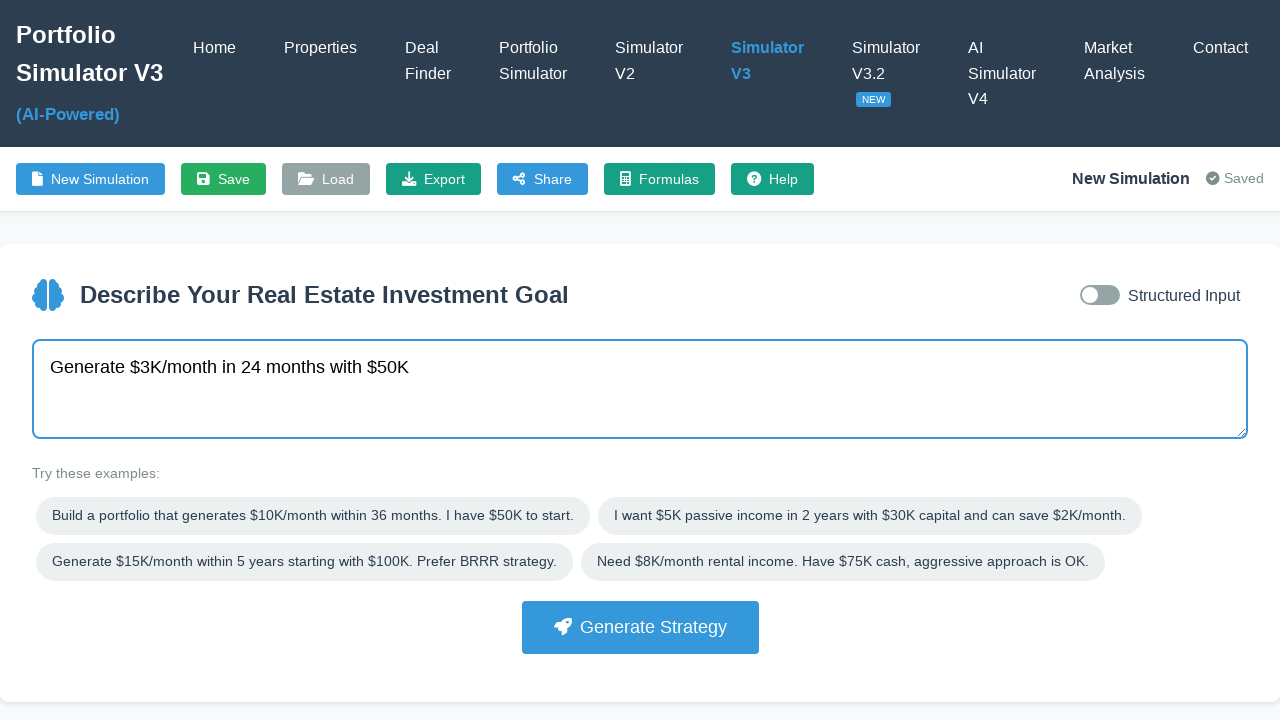

Clicked Generate Strategy button at (640, 627) on button:has-text("Generate Strategy")
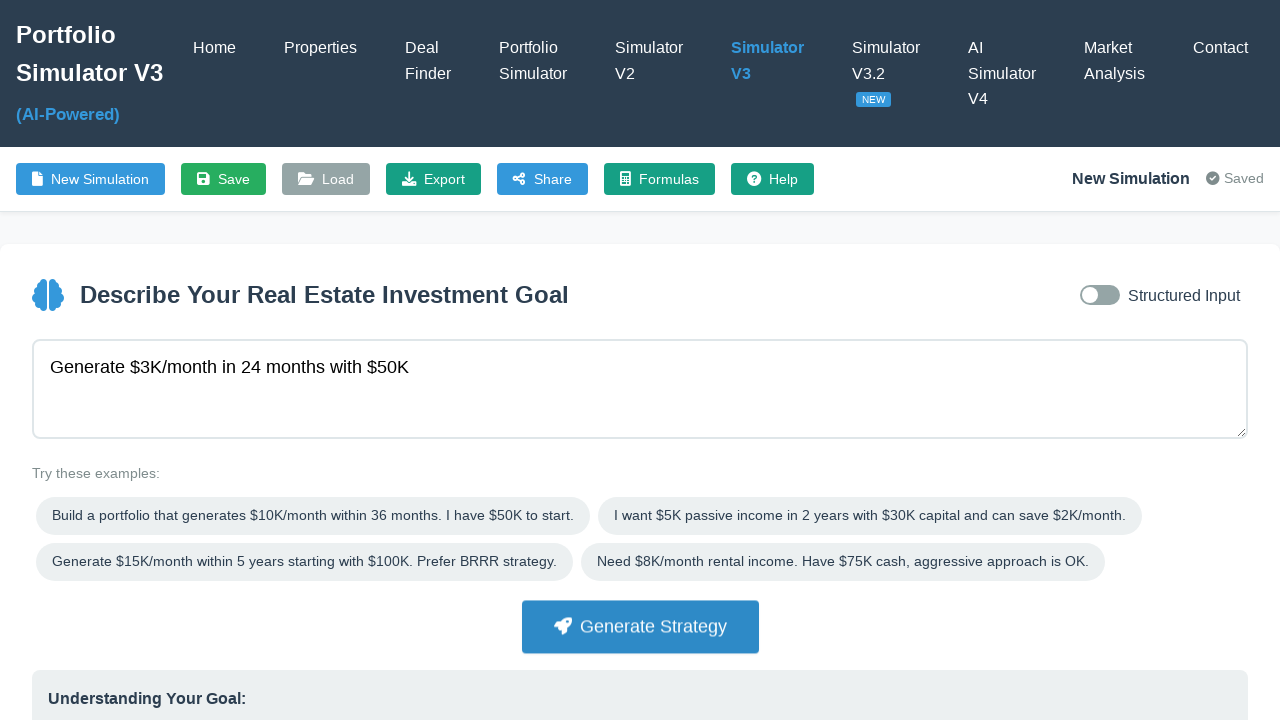

Strategy card appeared
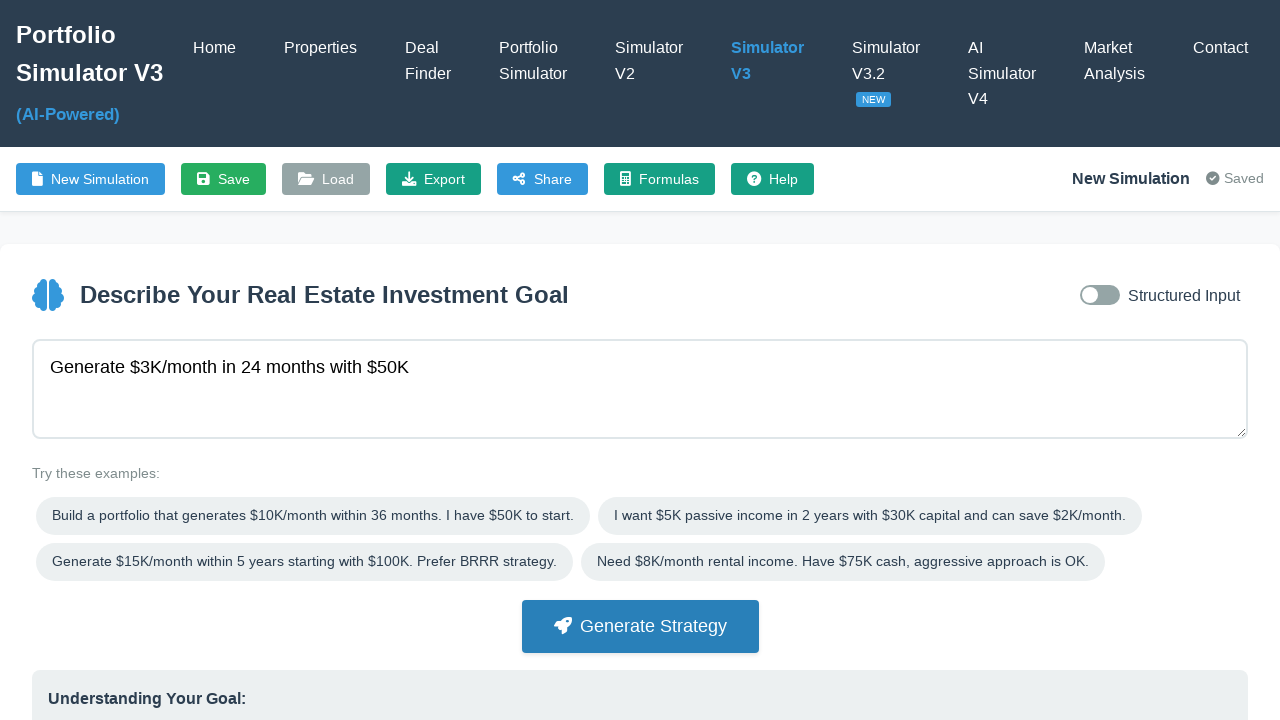

Clicked first strategy card at (227, 361) on .strategy-card >> nth=0
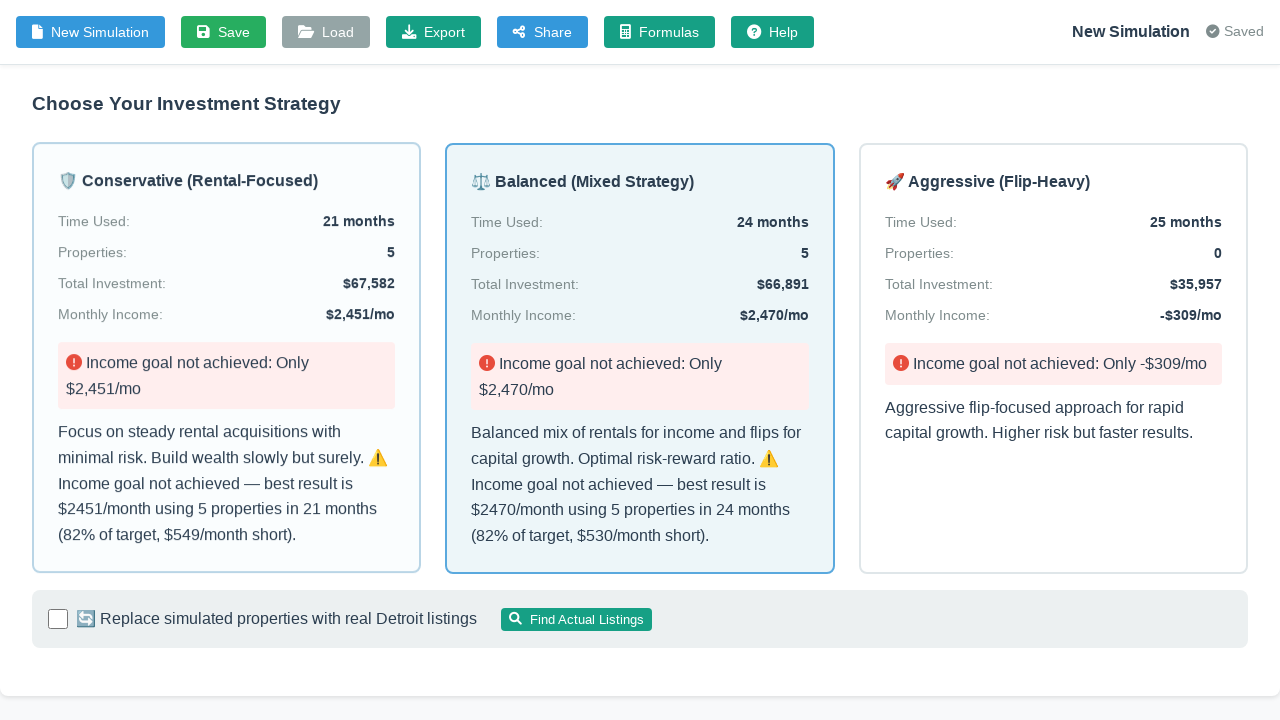

Timeline table loaded
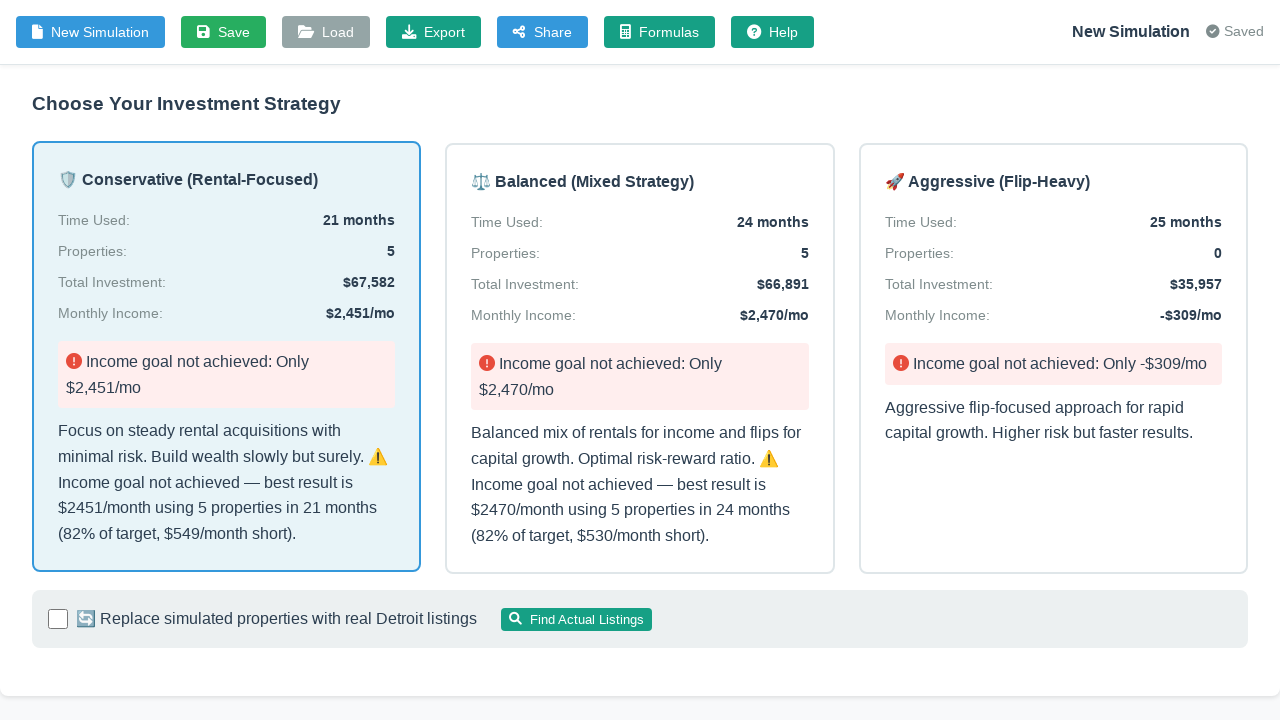

Checked real listings toggle (iteration 1) at (58, 710) on #useRealListings
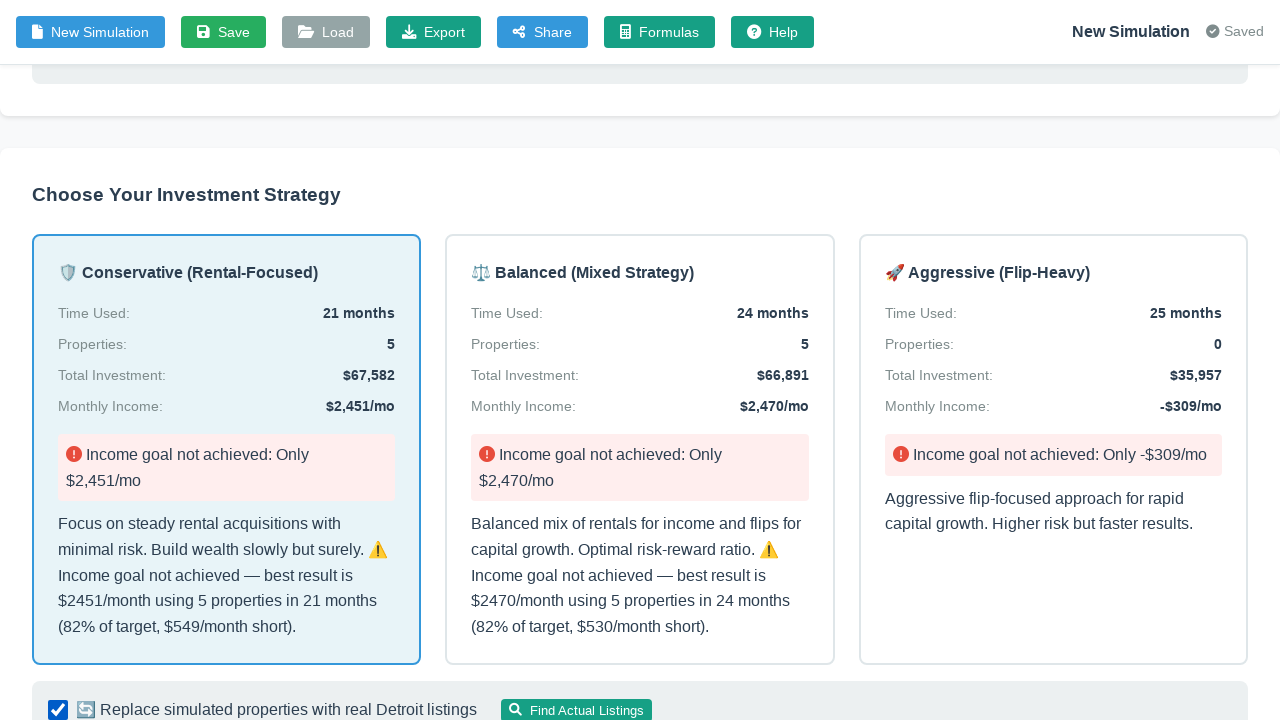

Clicked Find Actual Listings button at (576, 709) on button:has-text("Find Actual Listings")
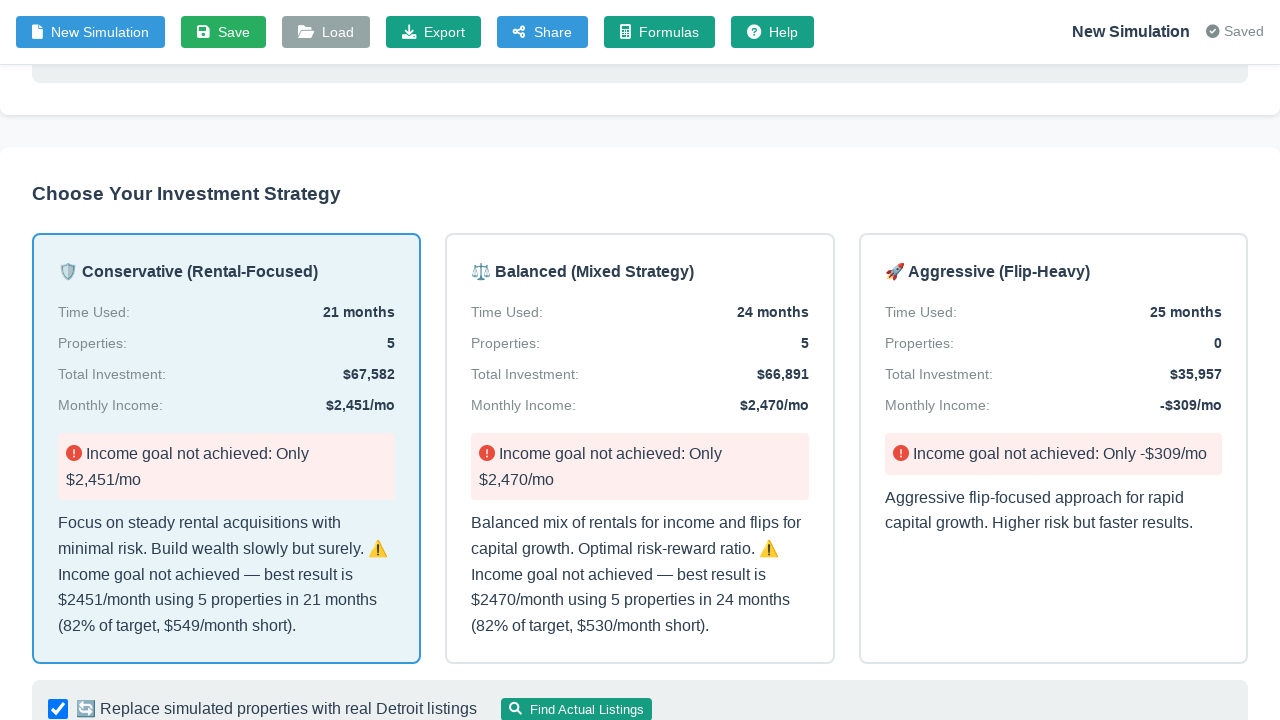

Waited for actual listings to load
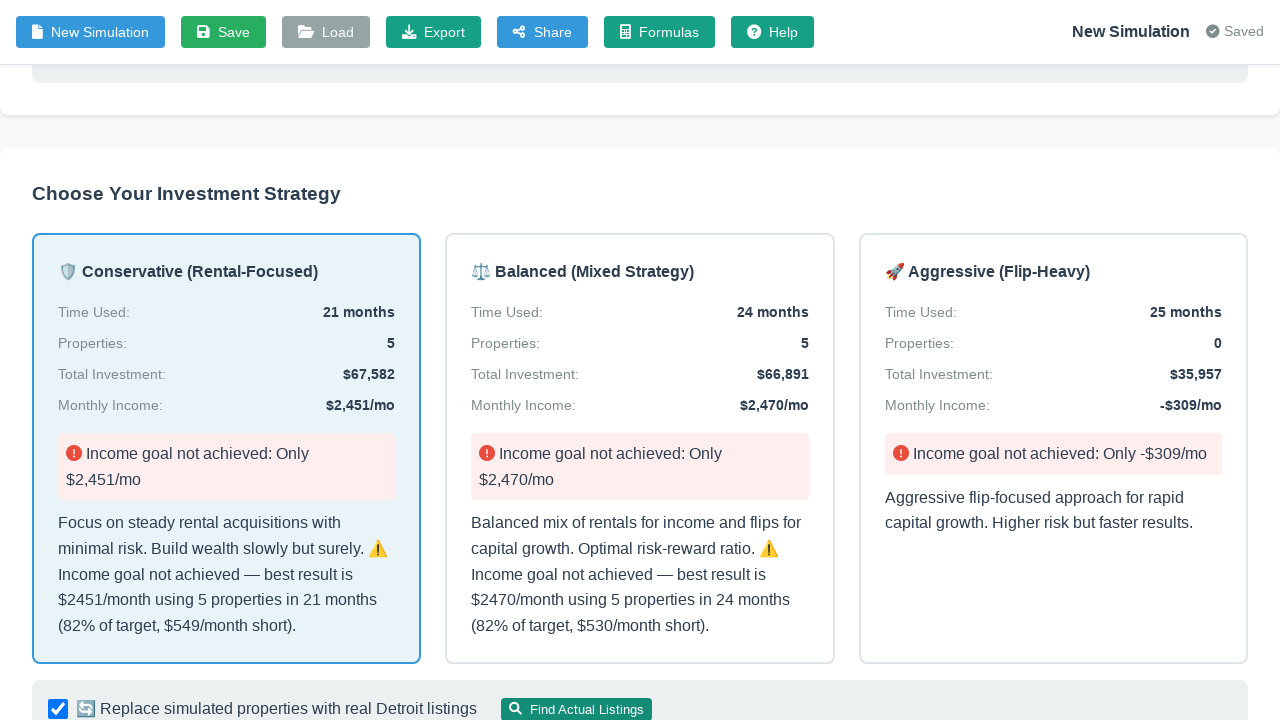

Unchecked real listings toggle (iteration 1) at (58, 709) on #useRealListings
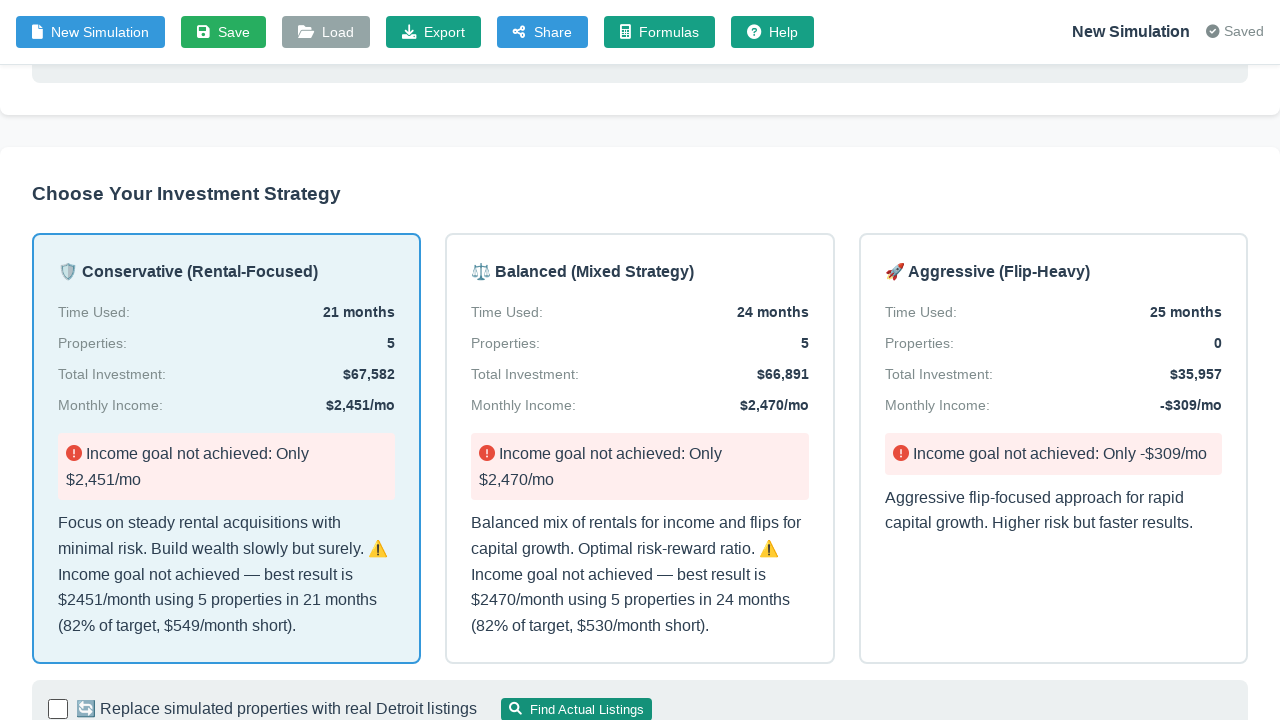

Waited for toggle state to settle
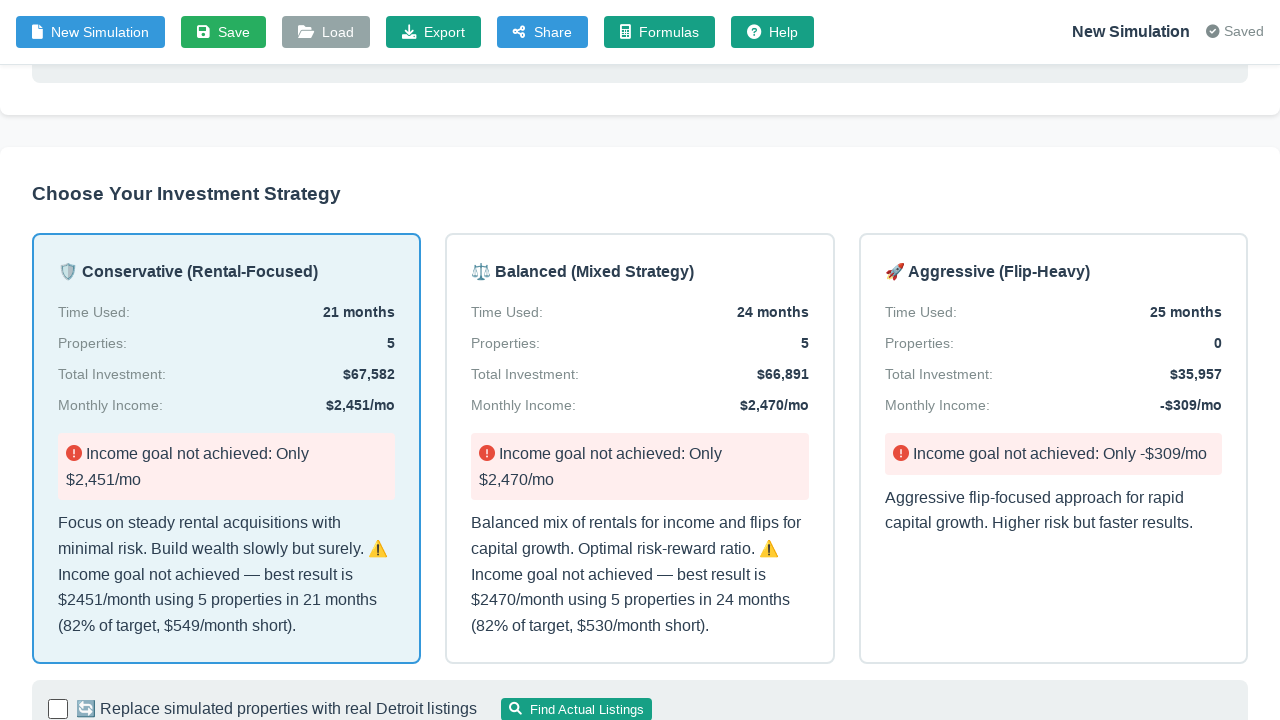

Checked real listings toggle (iteration 2) at (58, 709) on #useRealListings
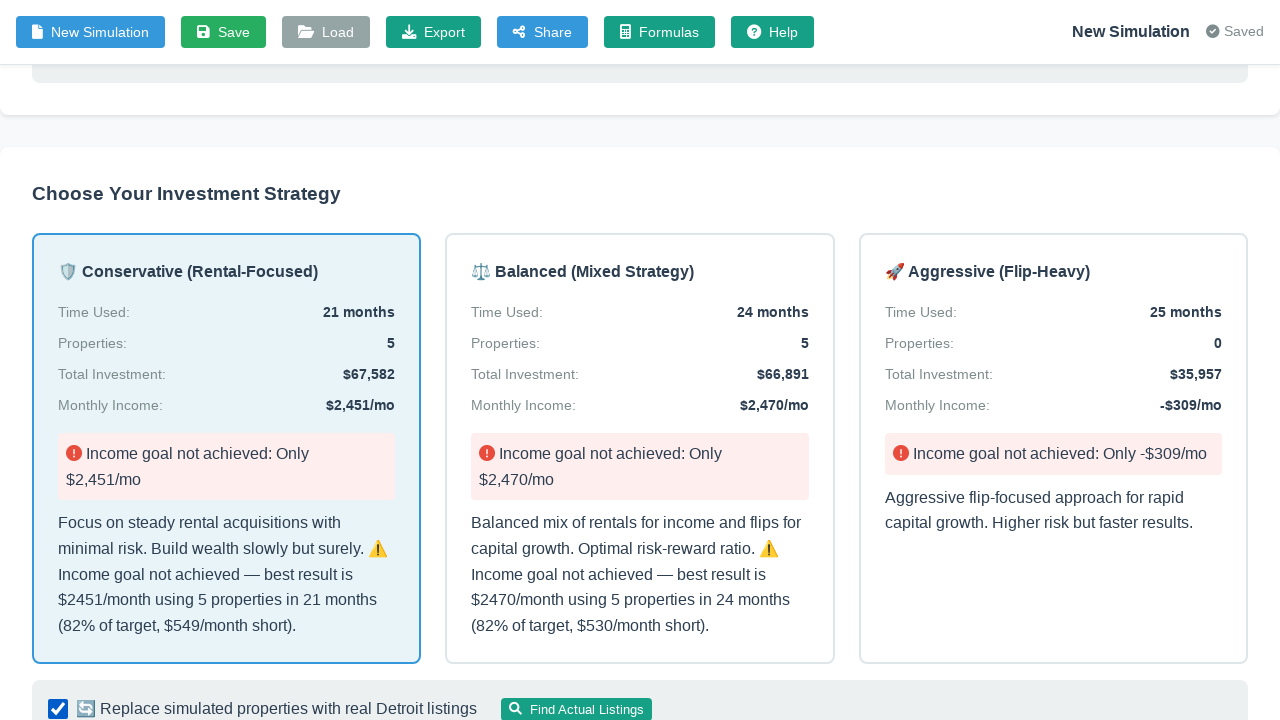

Clicked Find Actual Listings button at (576, 709) on button:has-text("Find Actual Listings")
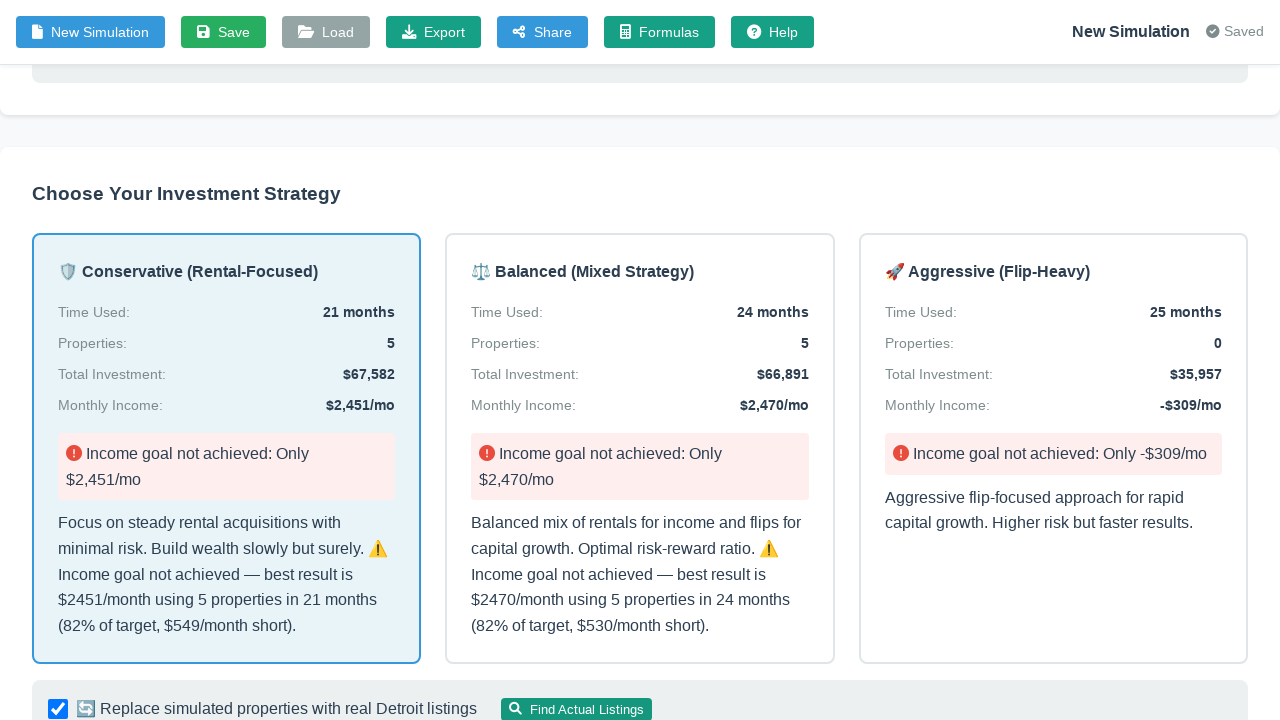

Waited for actual listings to load
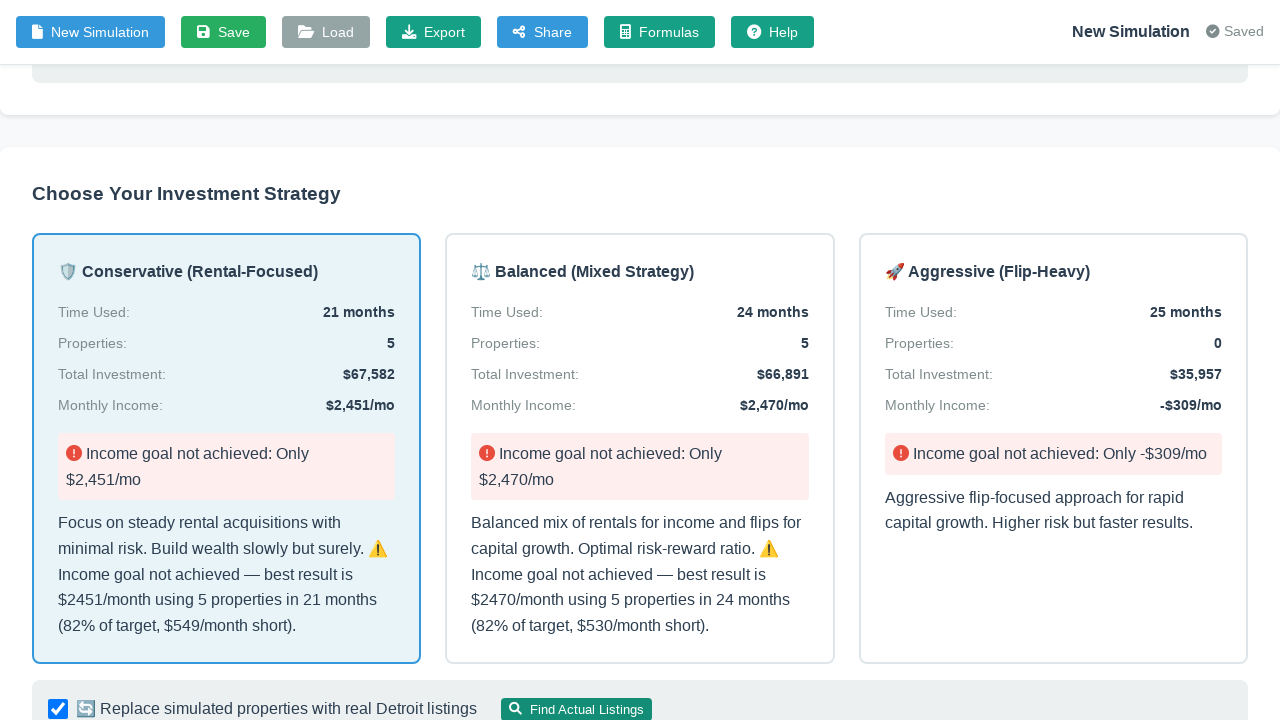

Unchecked real listings toggle (iteration 2) at (58, 709) on #useRealListings
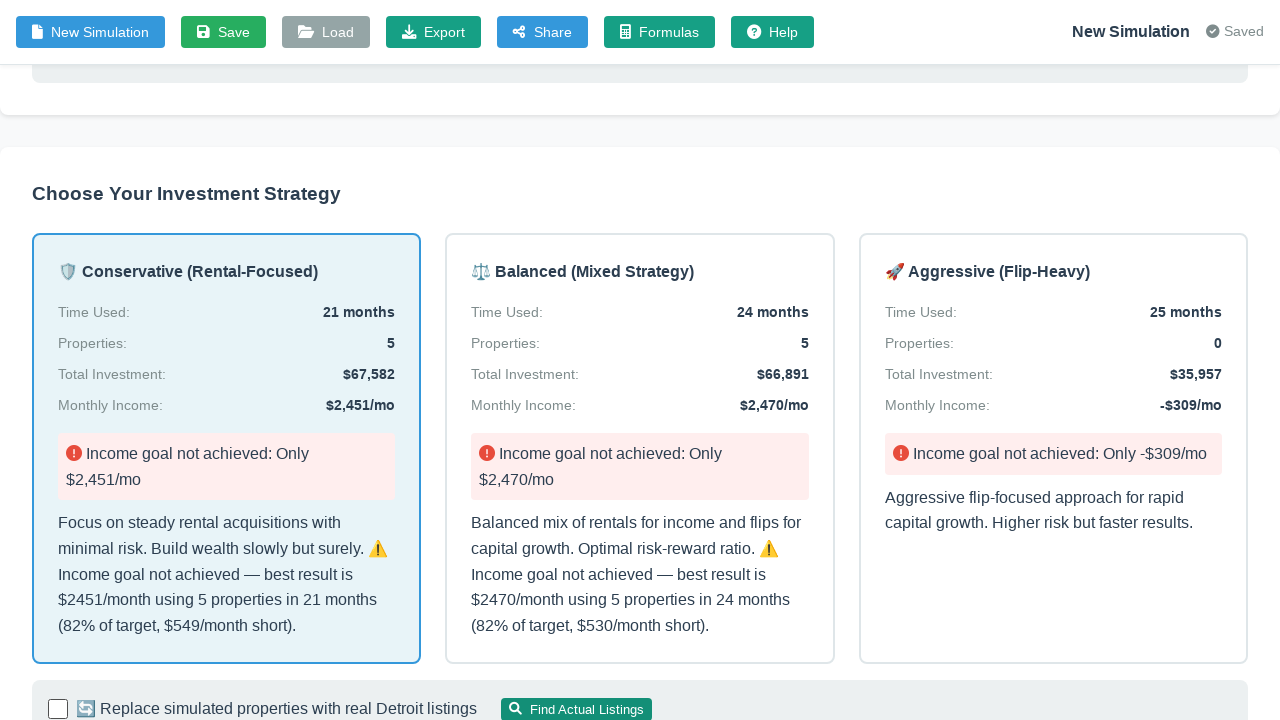

Waited for toggle state to settle
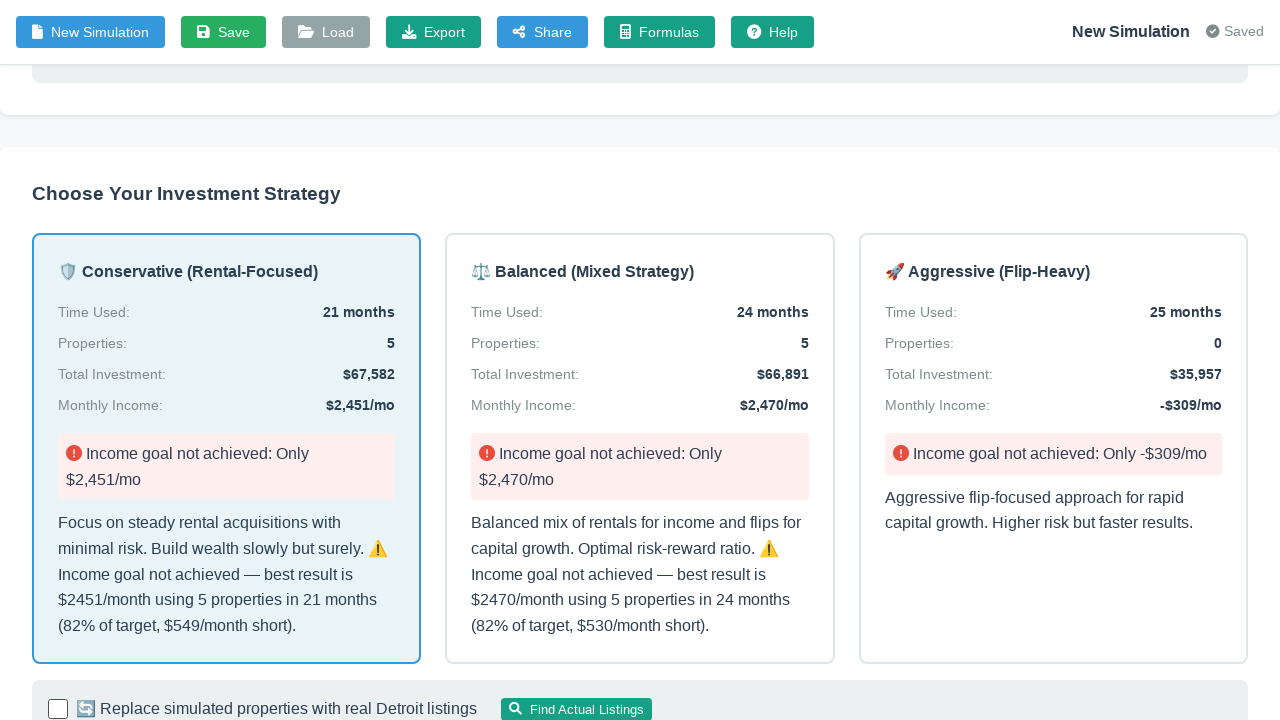

Checked real listings toggle (iteration 3) at (58, 709) on #useRealListings
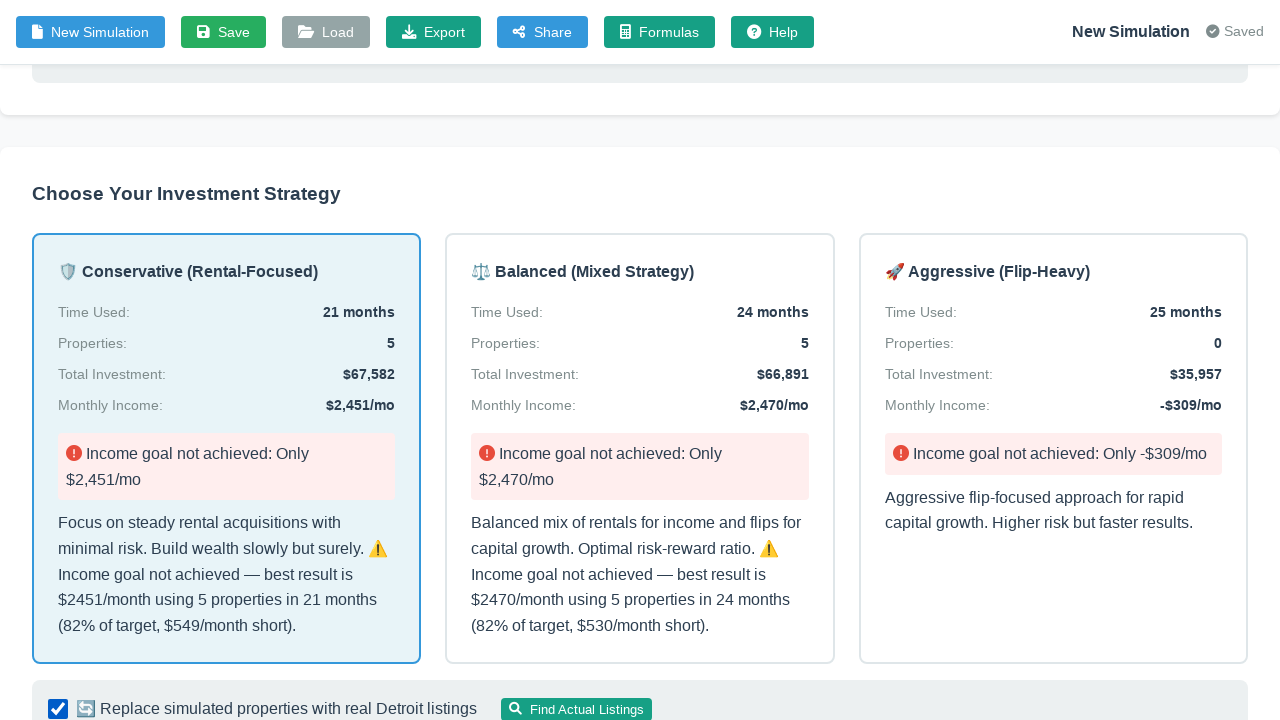

Clicked Find Actual Listings button at (576, 709) on button:has-text("Find Actual Listings")
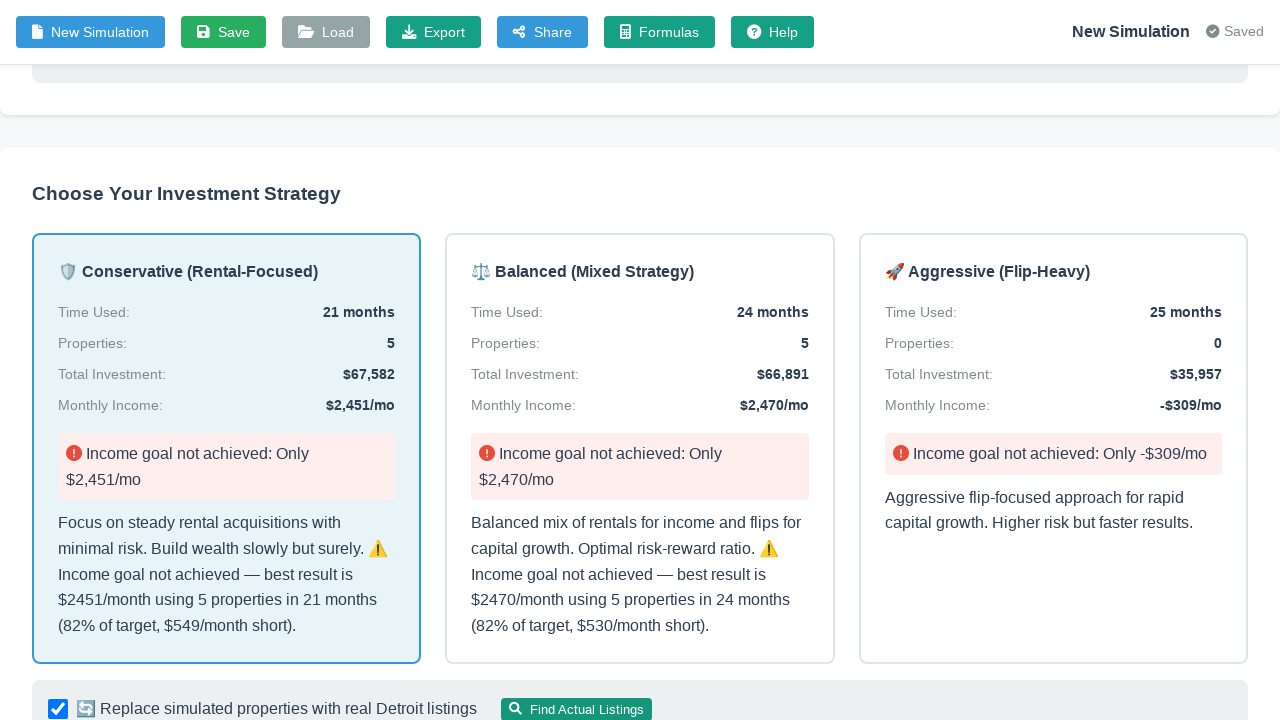

Waited for actual listings to load
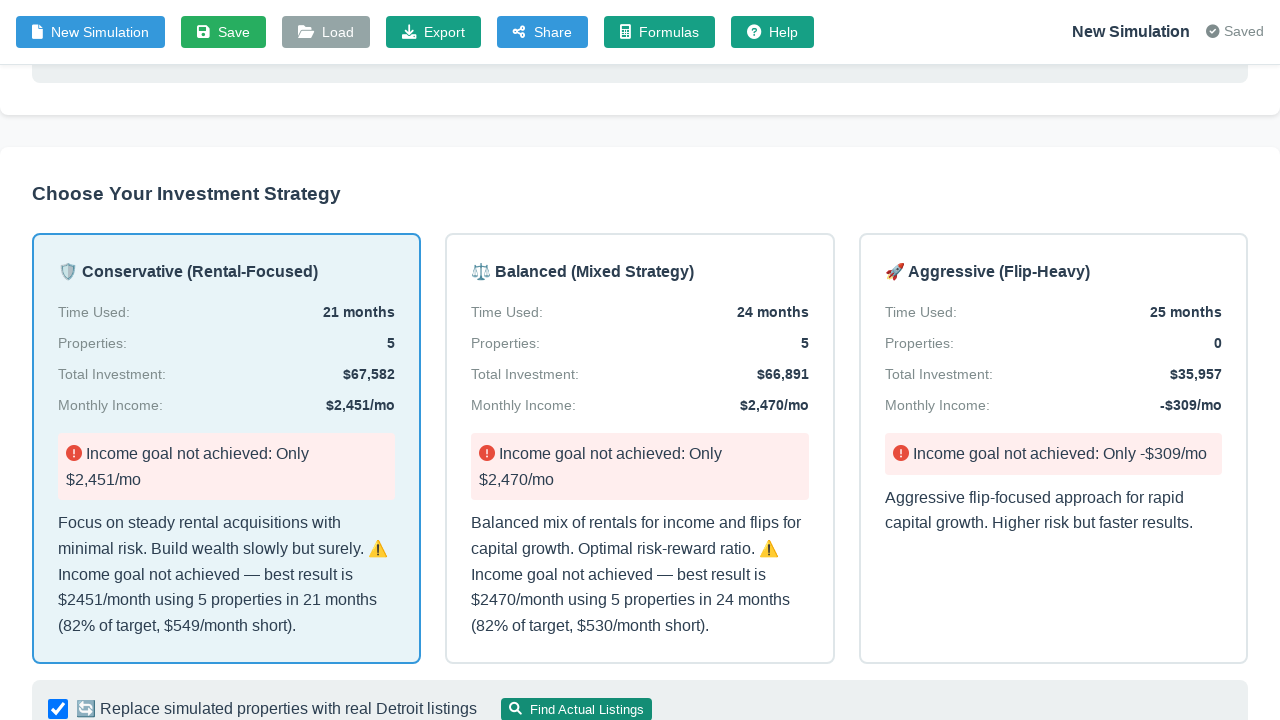

Unchecked real listings toggle (iteration 3) at (58, 709) on #useRealListings
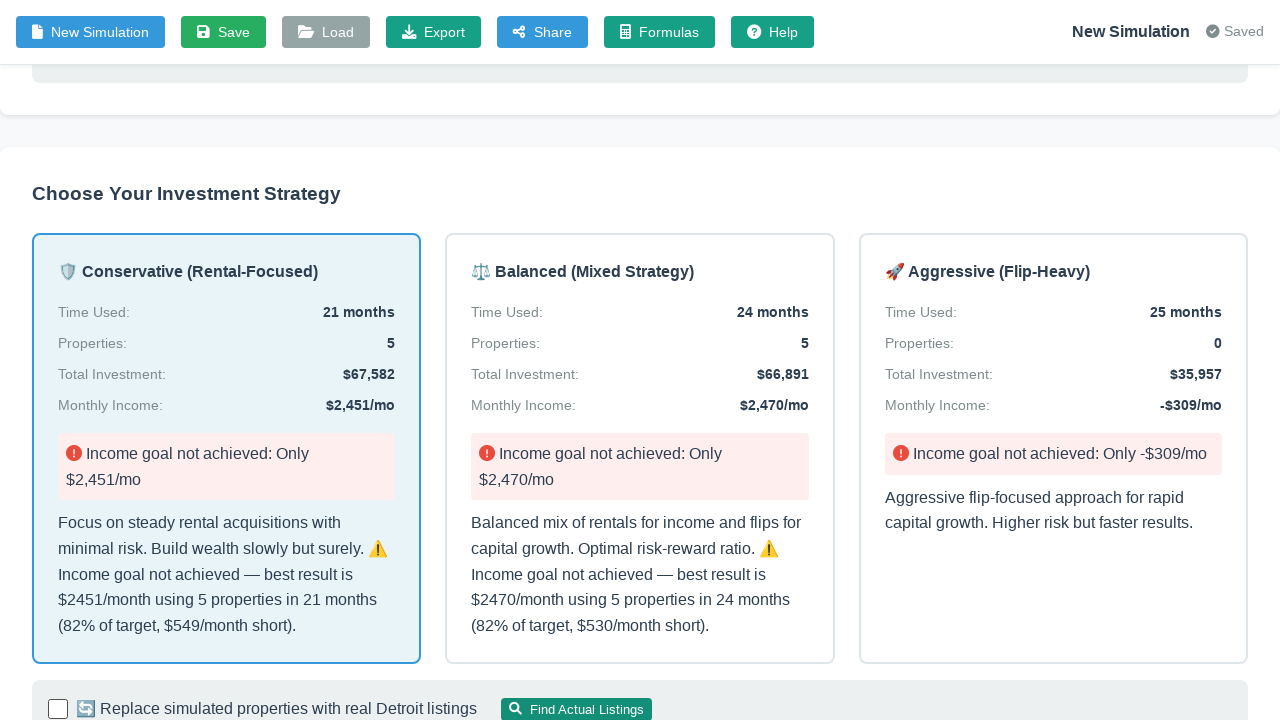

Waited for toggle state to settle
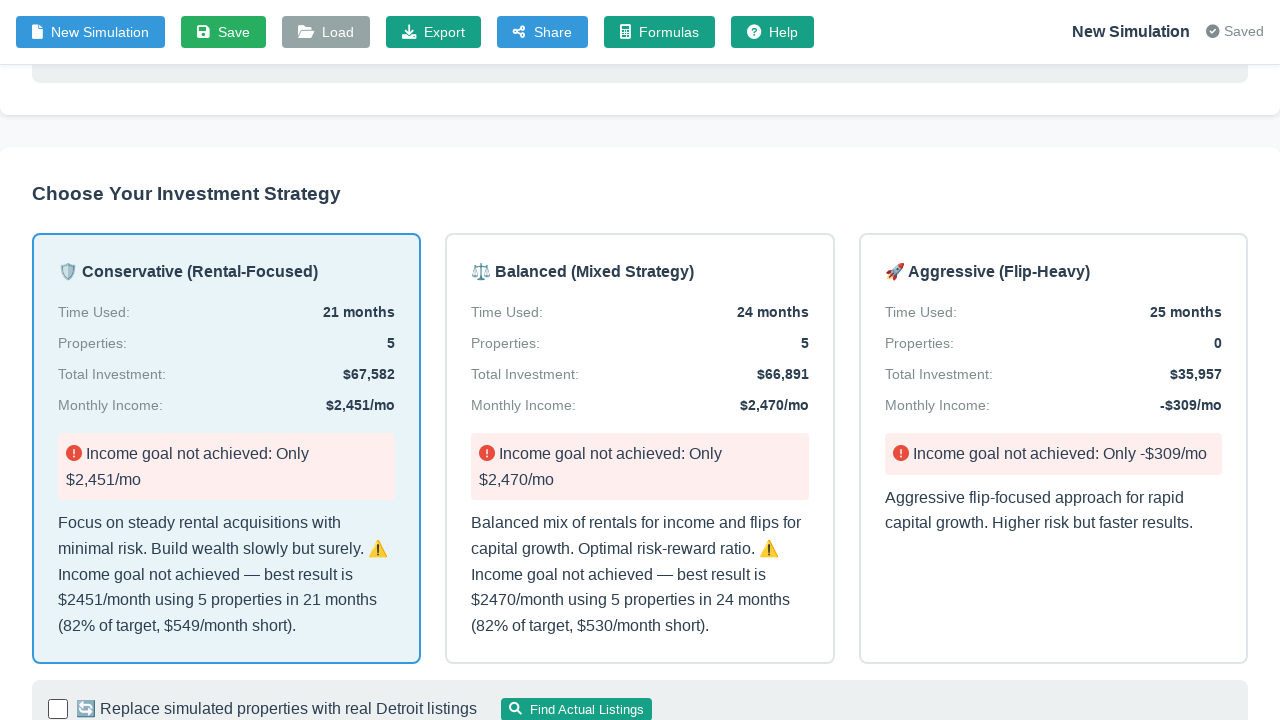

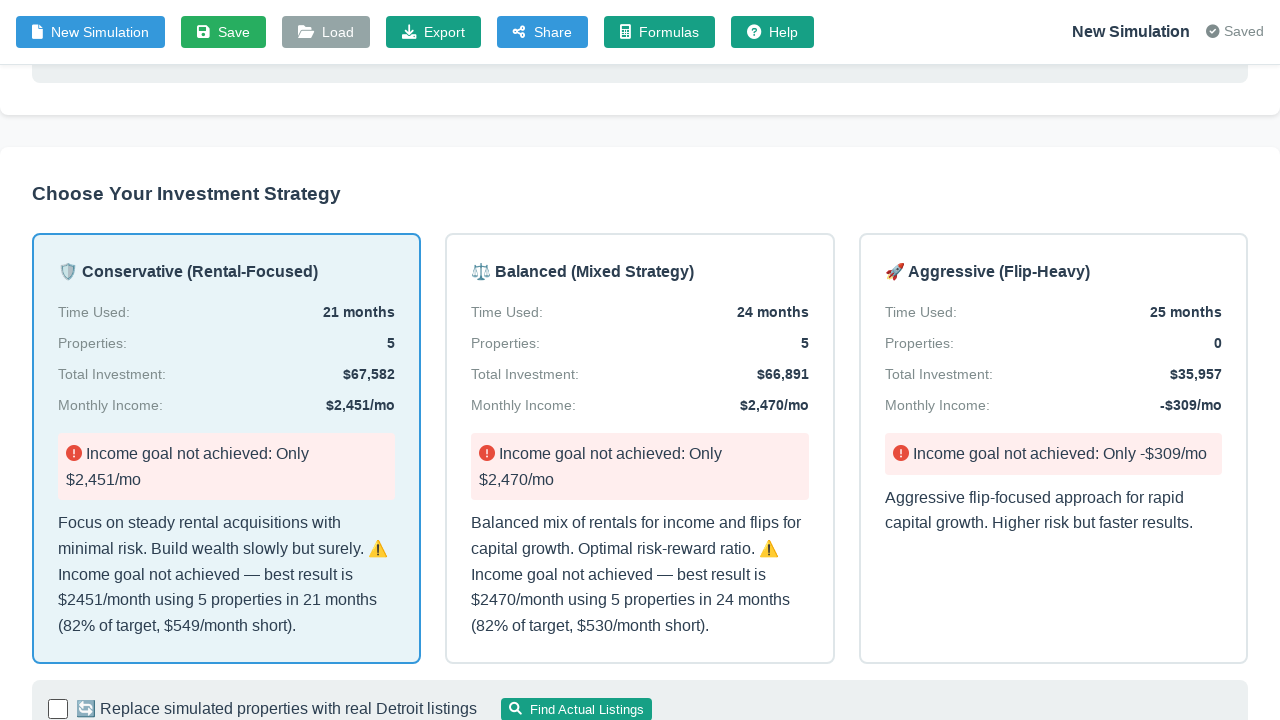